Tests file download functionality by clicking a download button and verifying the file download completes successfully.

Starting URL: https://demoqa.com/upload-download

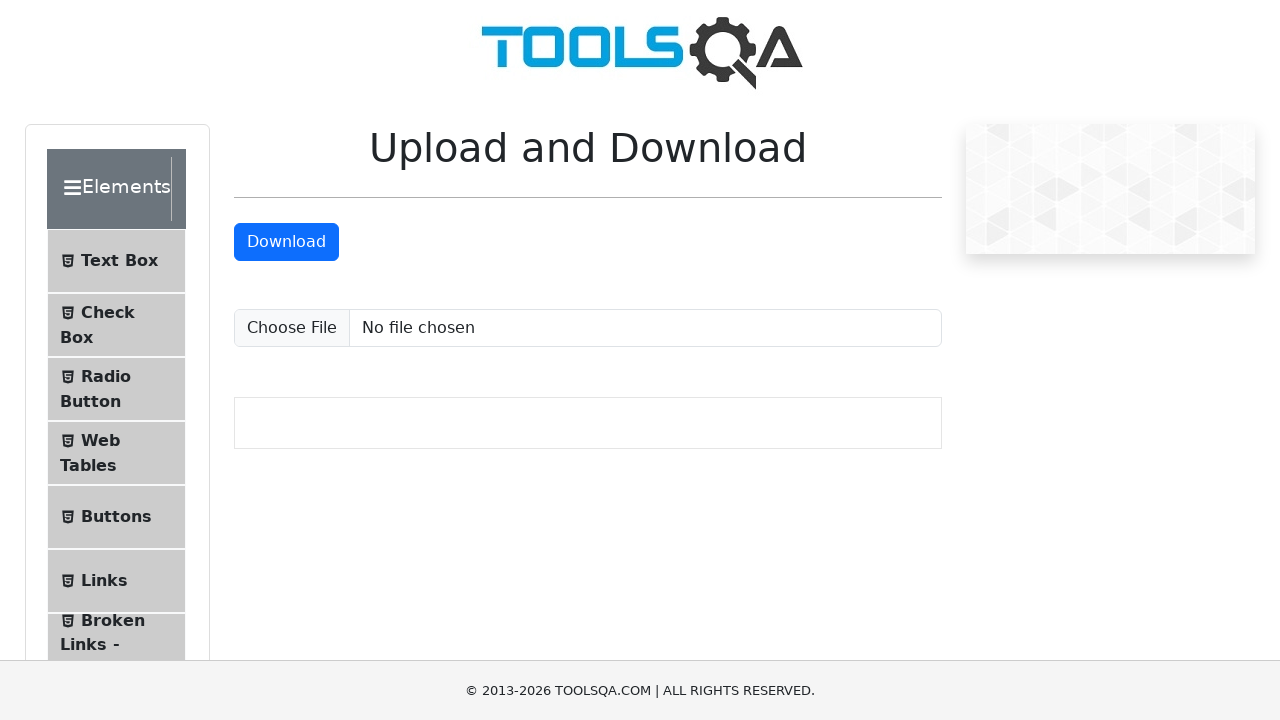

Clicked download button at (286, 242) on #downloadButton
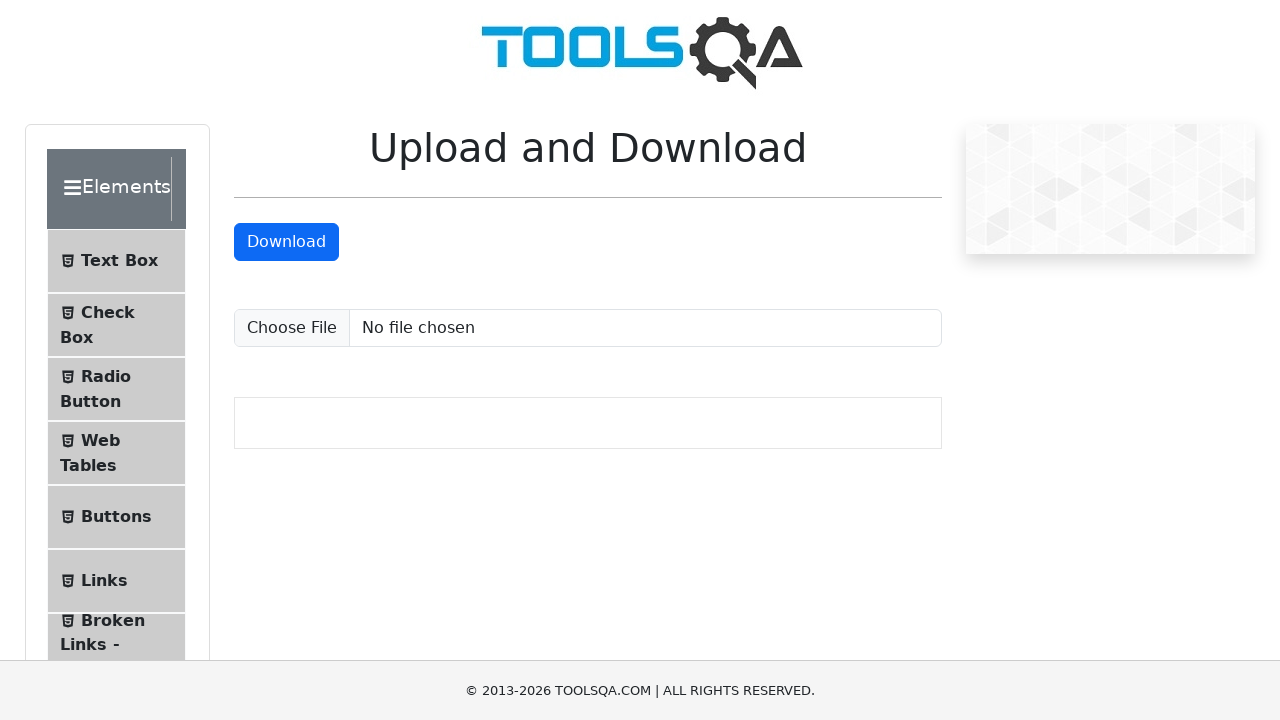

Clicked download button and awaited file download at (286, 242) on #downloadButton
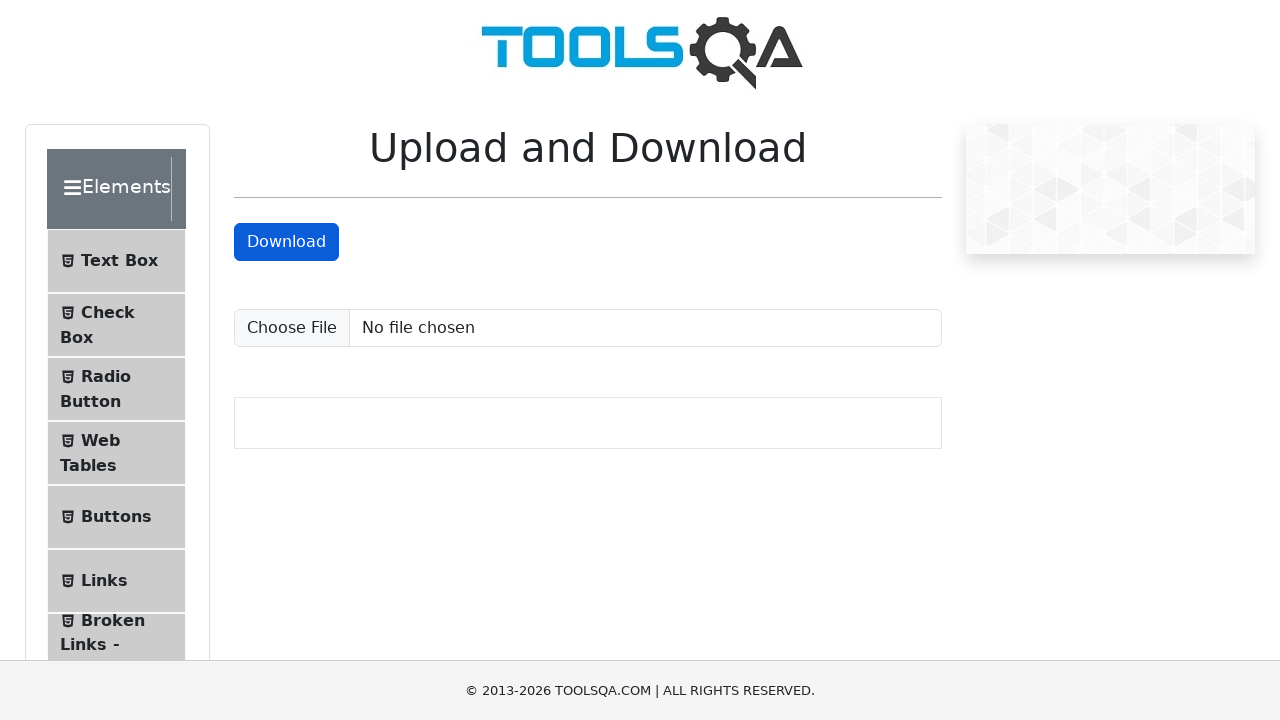

Retrieved download object from download context
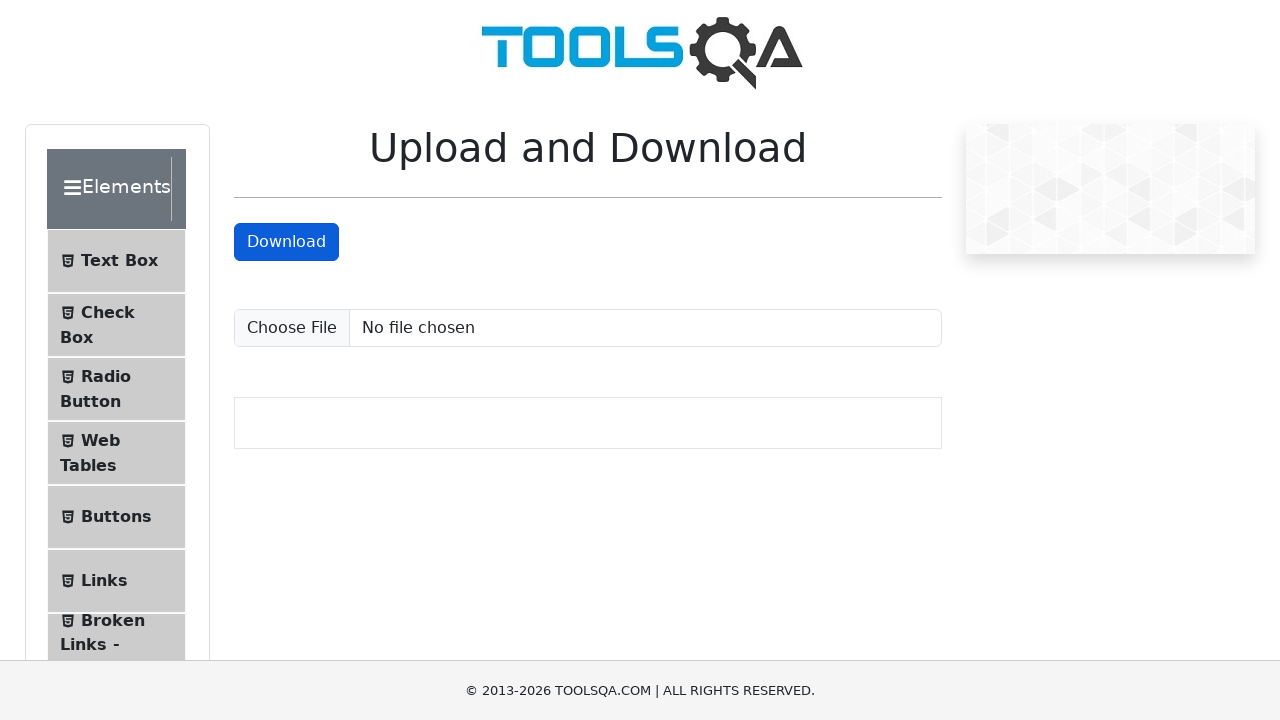

Verified downloaded file is sampleFile.jpeg
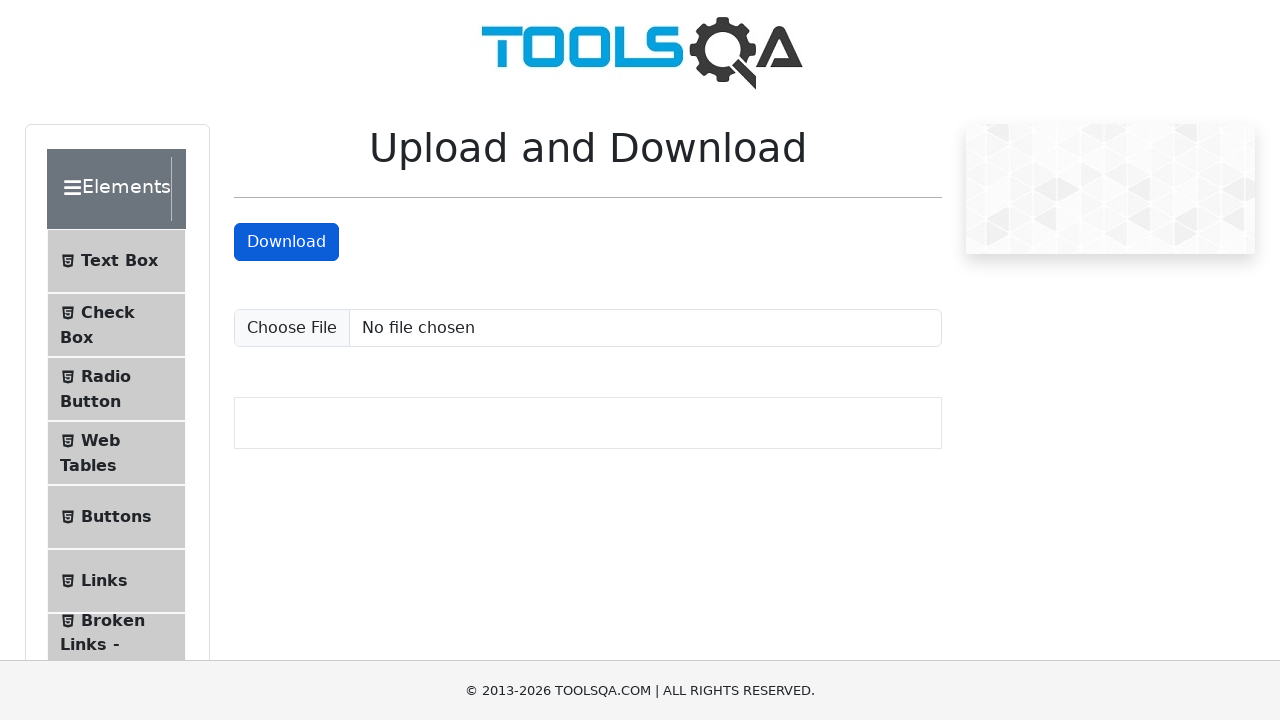

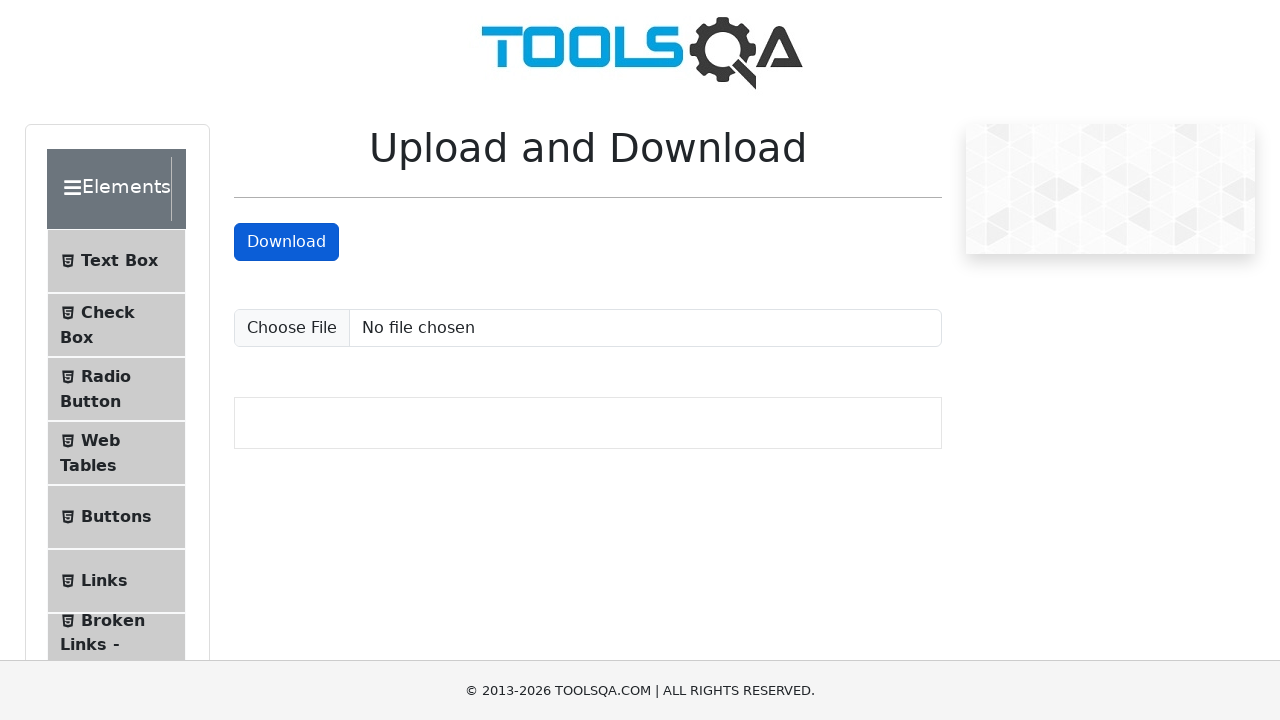